Navigates to a password generator page and verifies the page title is "Password generator"

Starting URL: http://angel.net/~nic/passwd.current.html

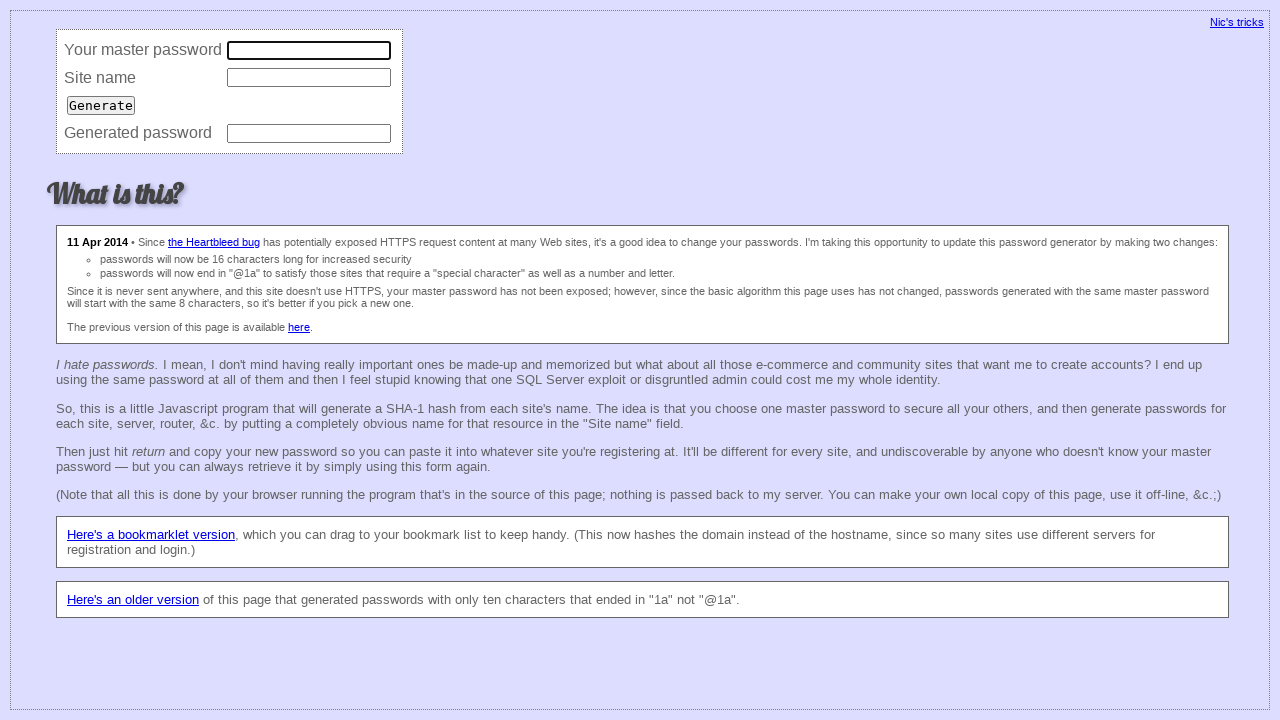

Navigated to password generator page
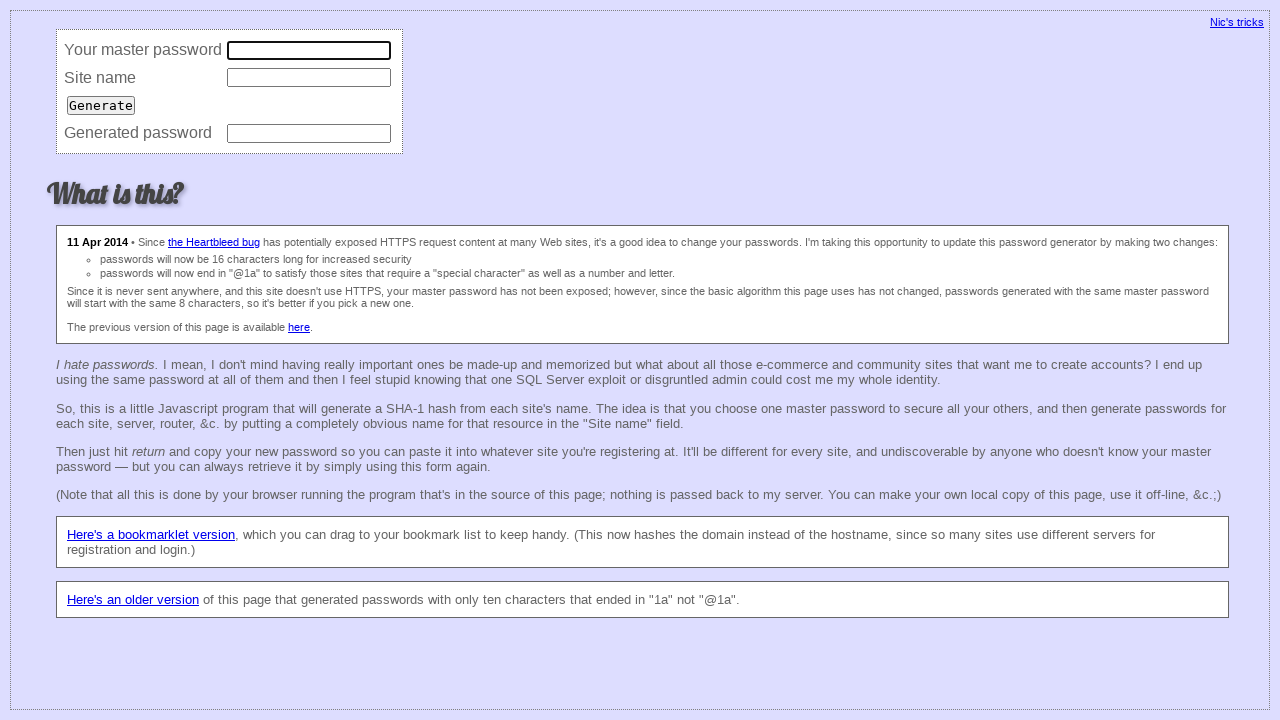

Verified page title is 'Password generator'
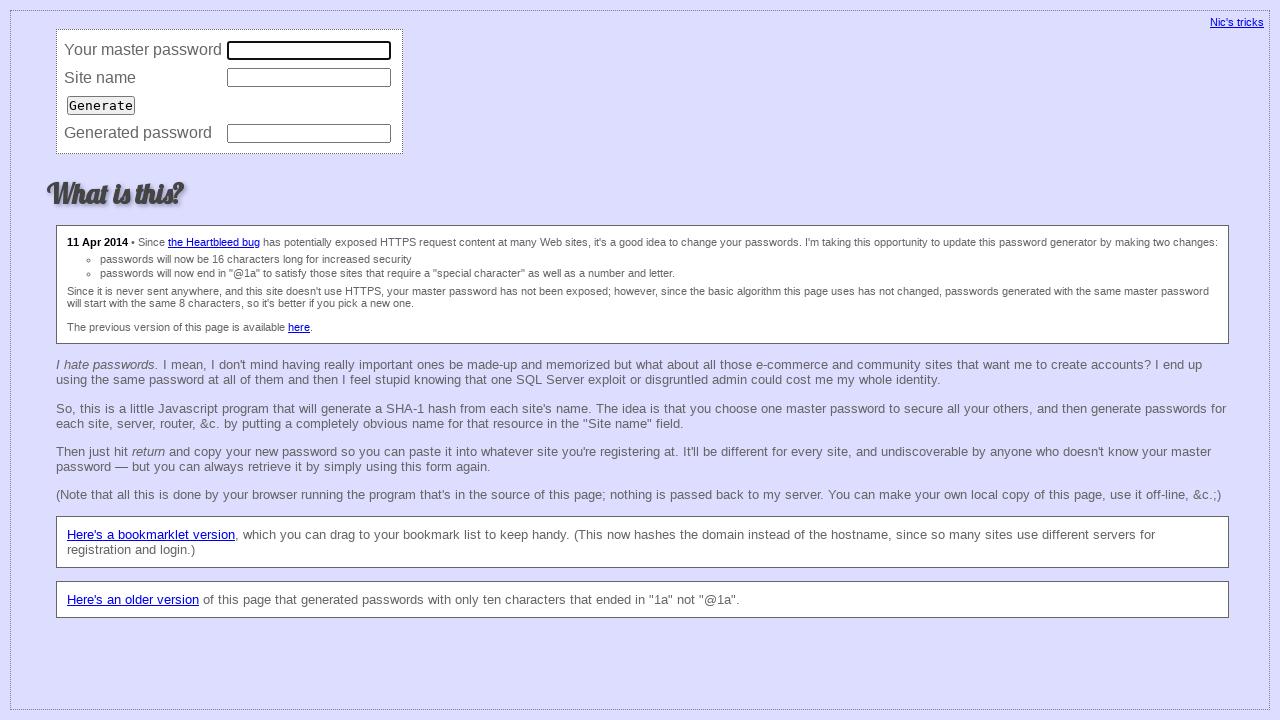

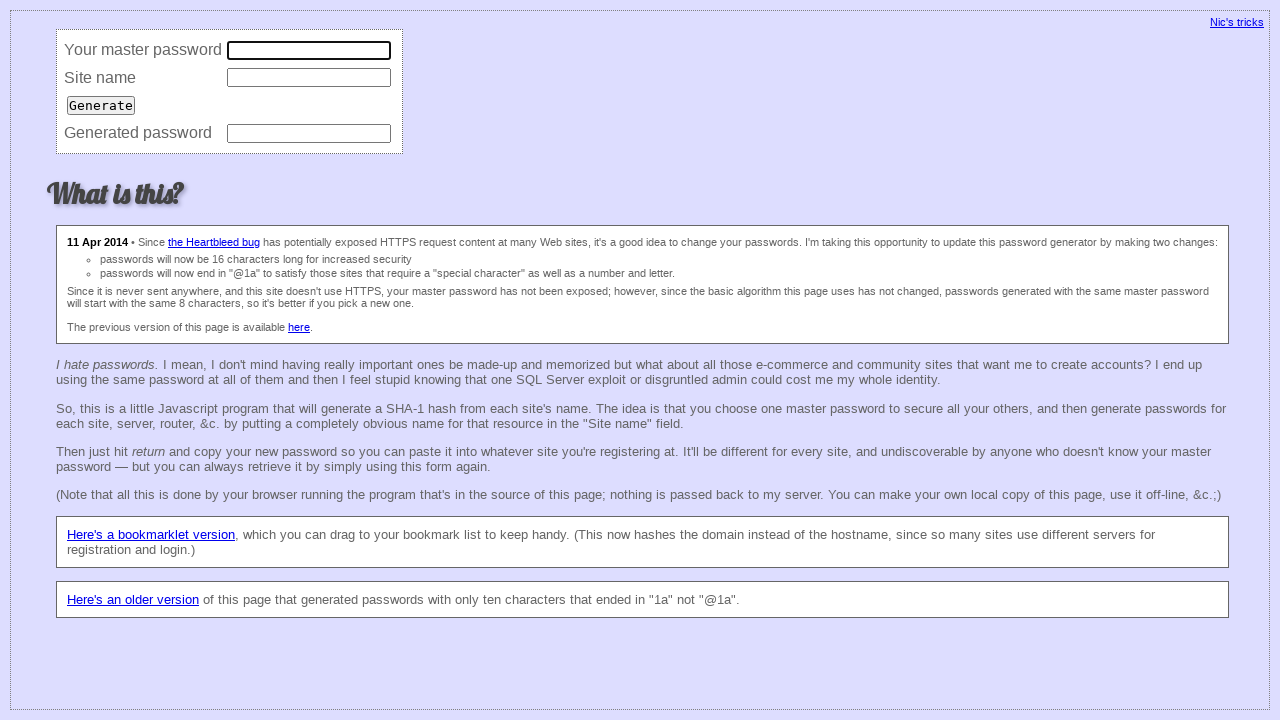